Tests that the browser back button works correctly with filter navigation

Starting URL: https://demo.playwright.dev/todomvc

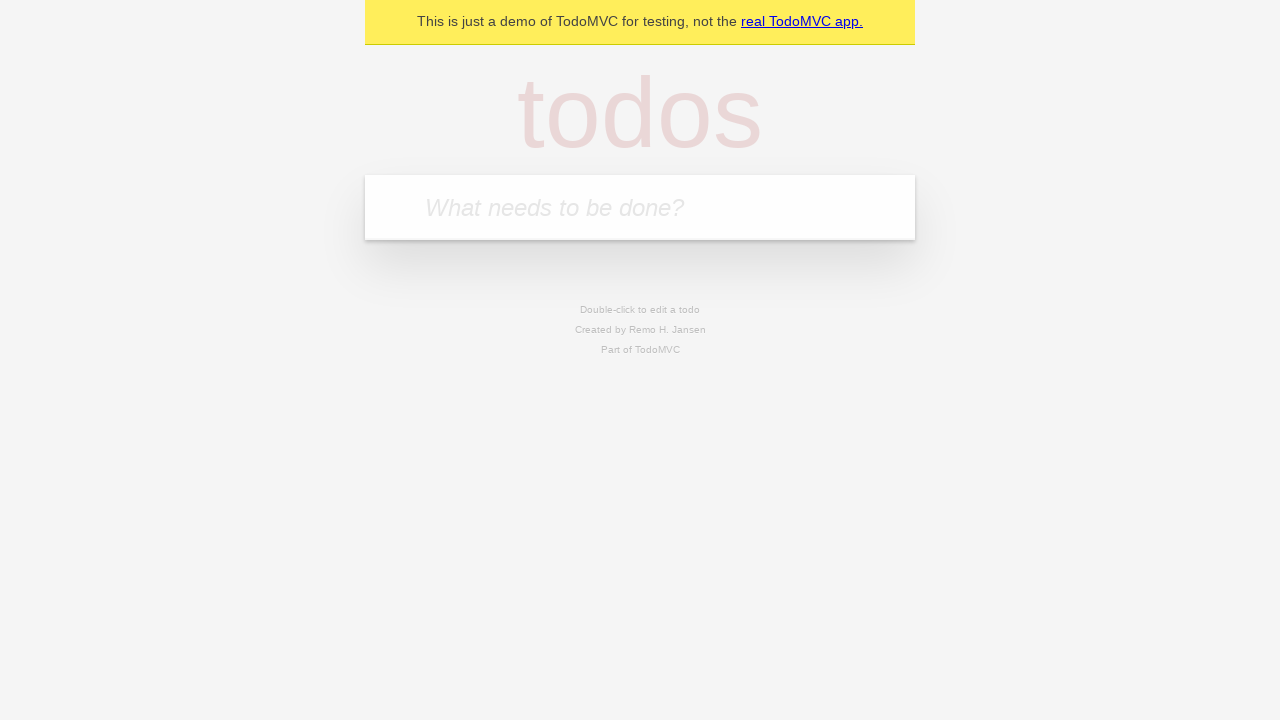

Filled todo input with 'buy some cheese' on internal:attr=[placeholder="What needs to be done?"i]
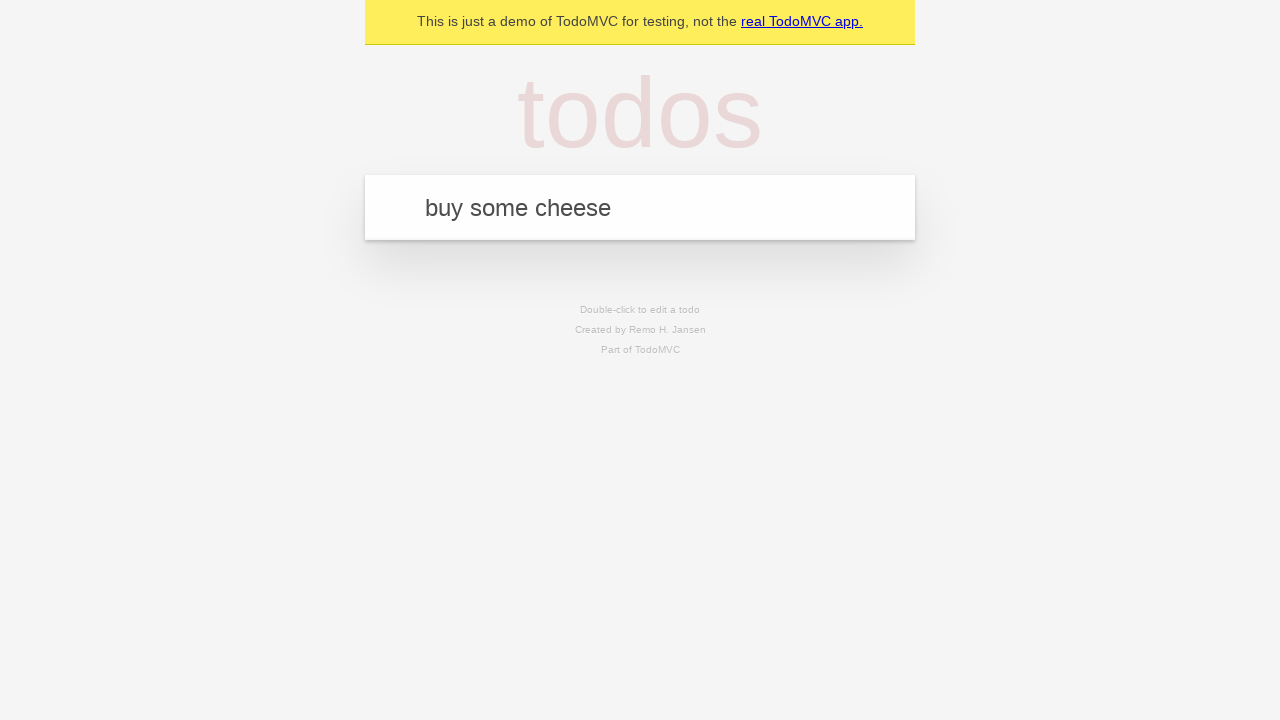

Pressed Enter to create first todo on internal:attr=[placeholder="What needs to be done?"i]
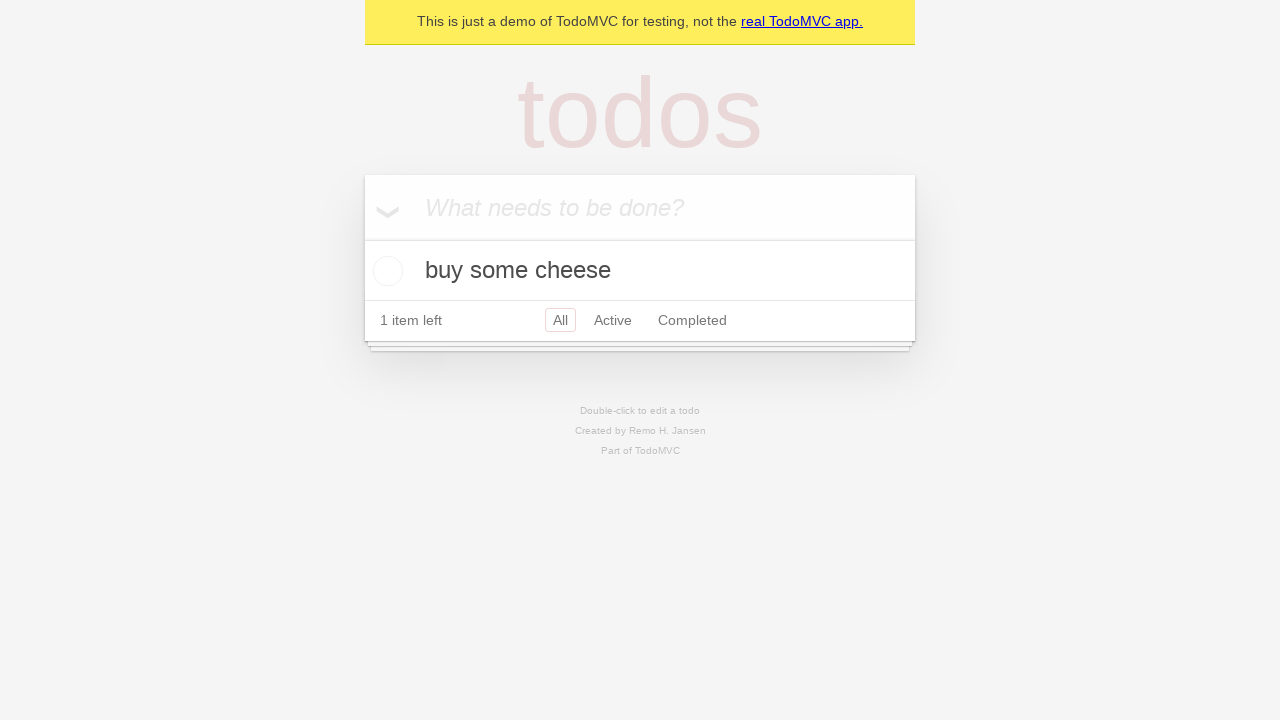

Filled todo input with 'feed the cat' on internal:attr=[placeholder="What needs to be done?"i]
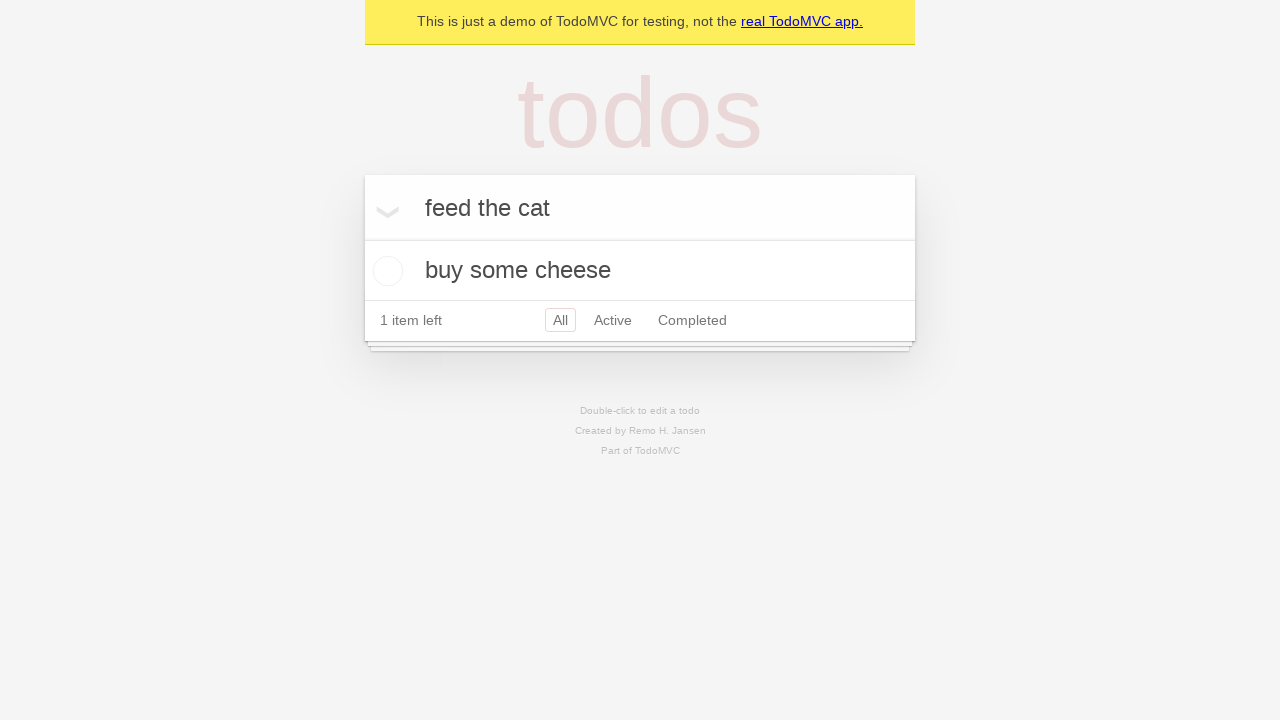

Pressed Enter to create second todo on internal:attr=[placeholder="What needs to be done?"i]
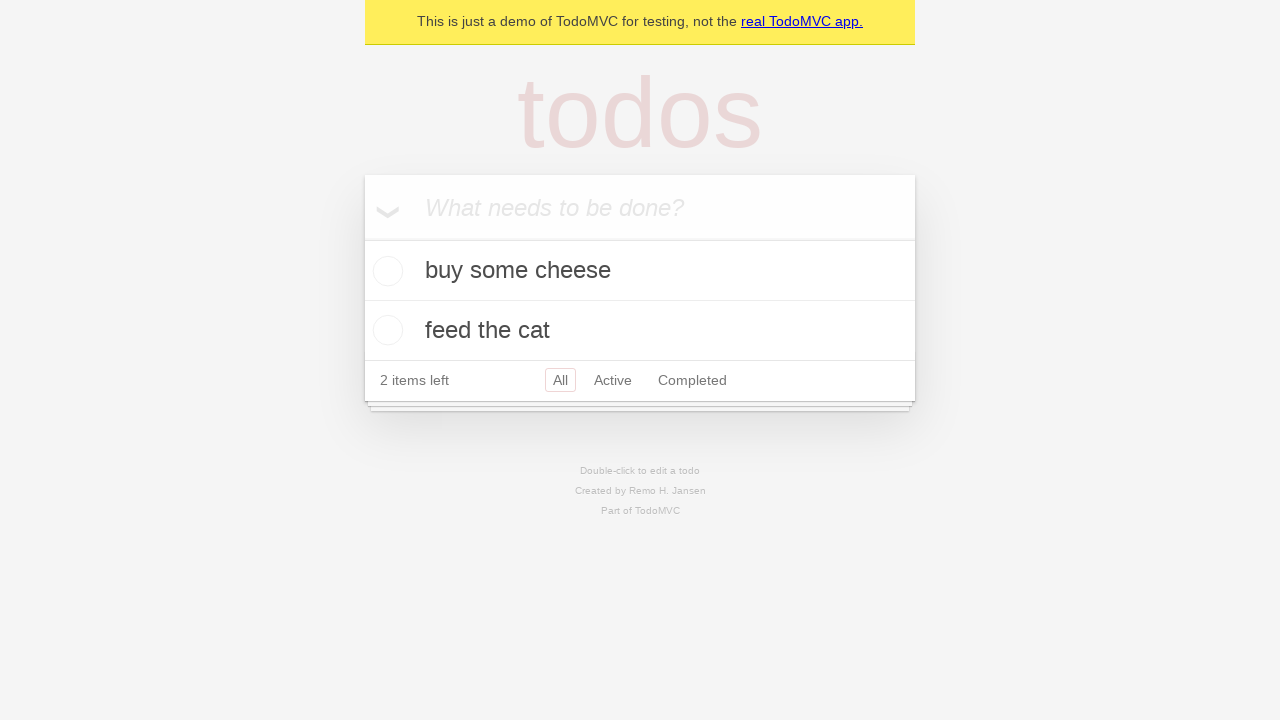

Filled todo input with 'book a doctors appointment' on internal:attr=[placeholder="What needs to be done?"i]
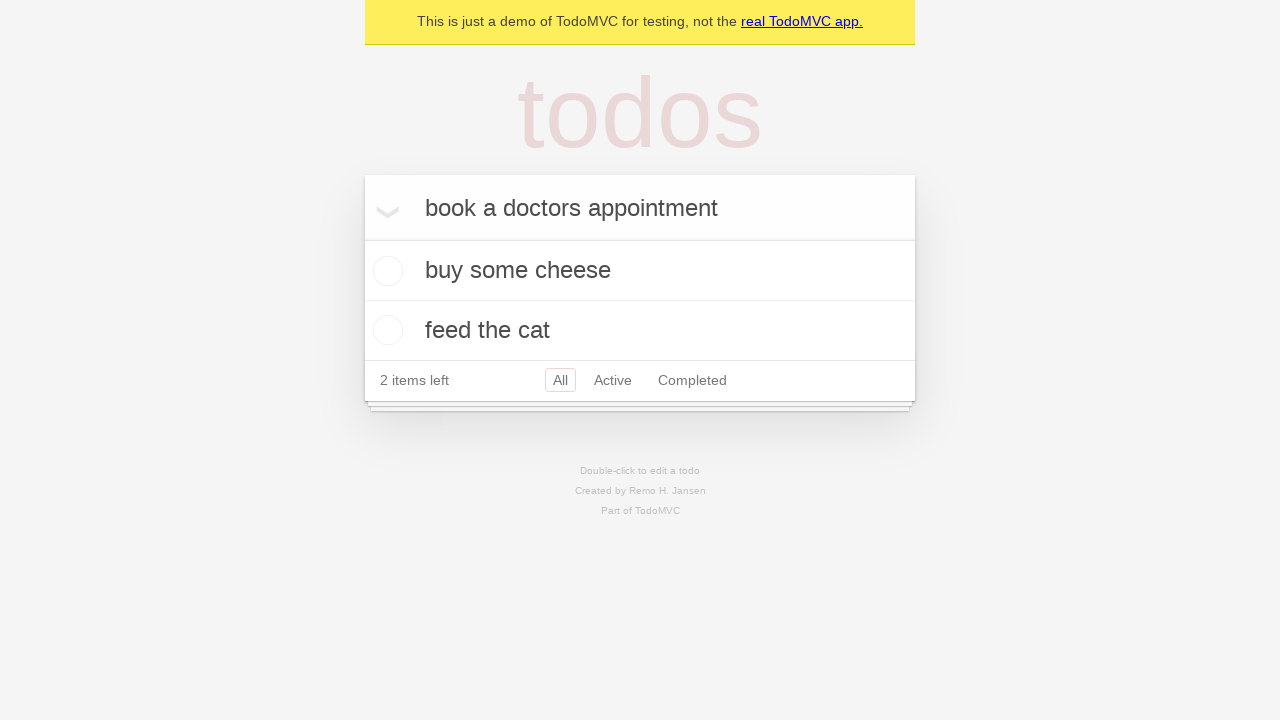

Pressed Enter to create third todo on internal:attr=[placeholder="What needs to be done?"i]
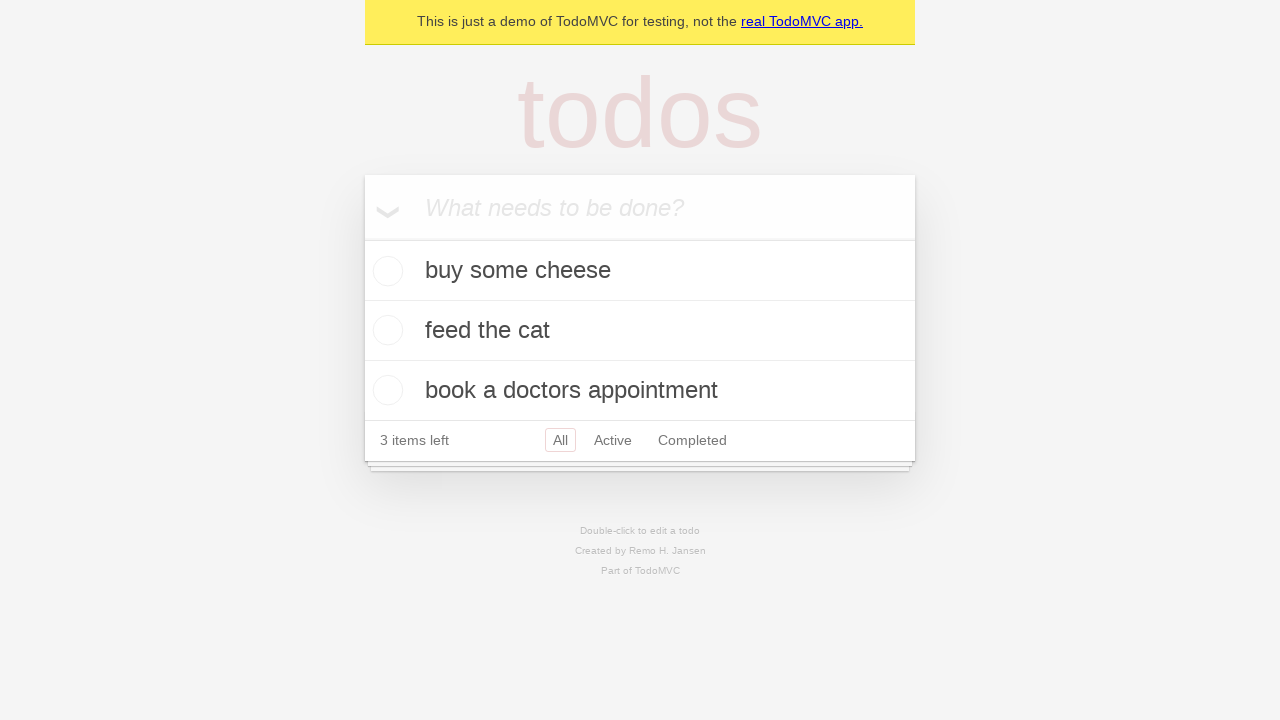

Checked the second todo item at (385, 330) on internal:testid=[data-testid="todo-item"s] >> nth=1 >> internal:role=checkbox
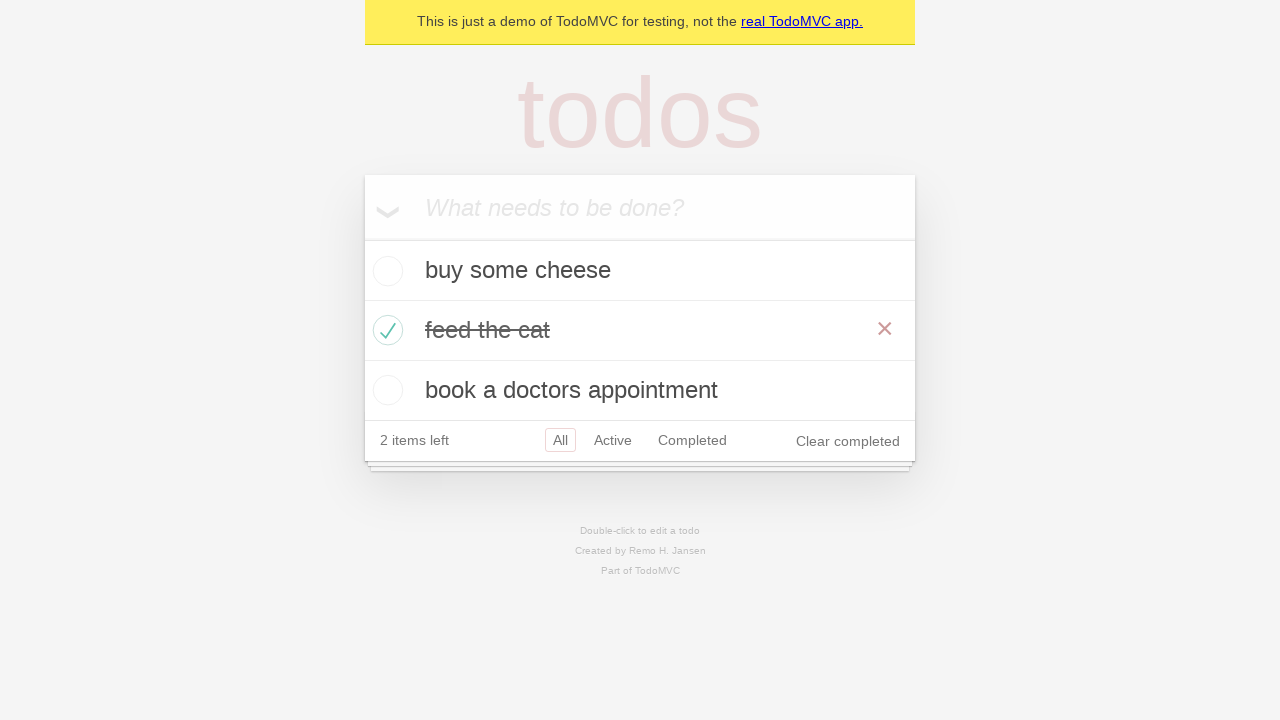

Clicked 'All' filter link at (560, 440) on internal:role=link[name="All"i]
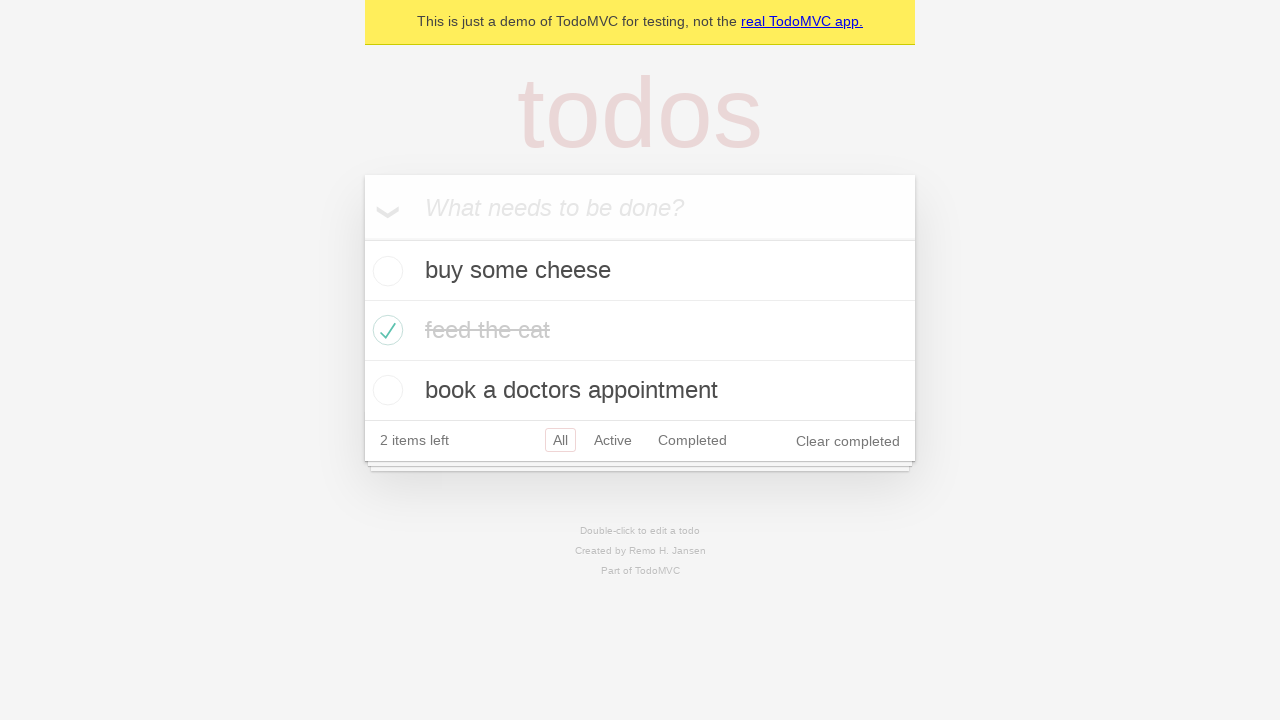

Clicked 'Active' filter link at (613, 440) on internal:role=link[name="Active"i]
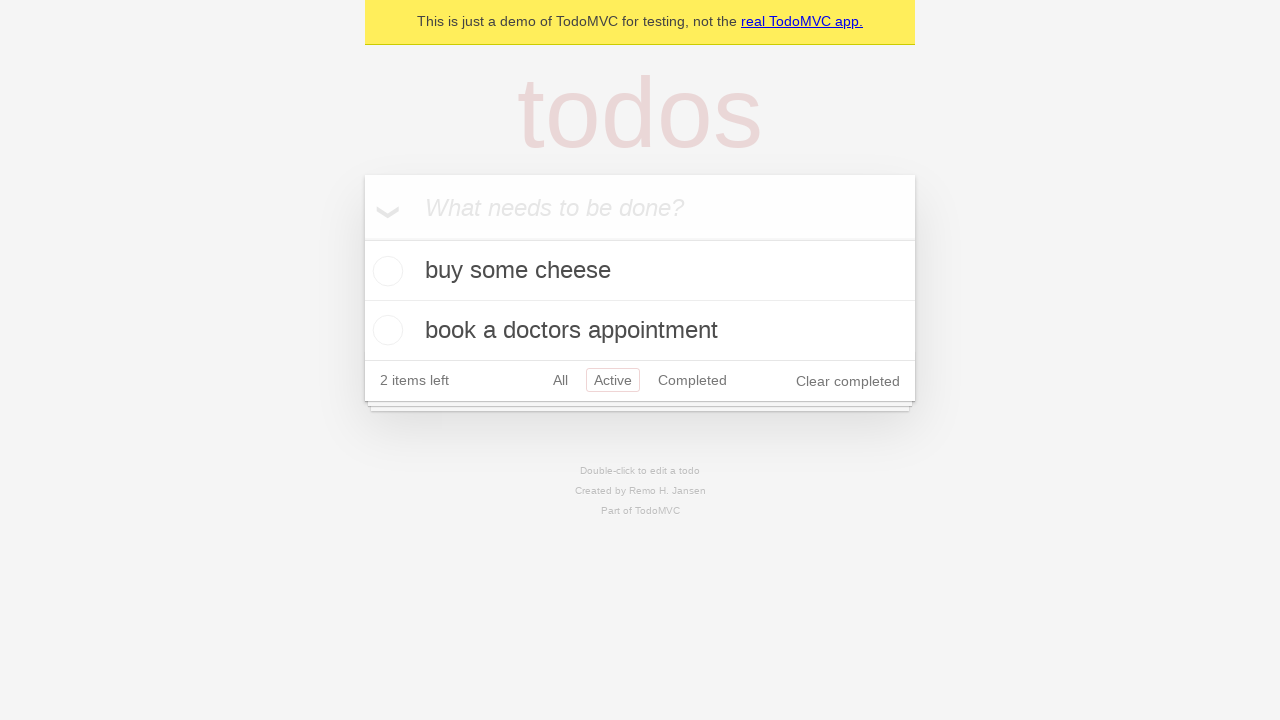

Clicked 'Completed' filter link at (692, 380) on internal:role=link[name="Completed"i]
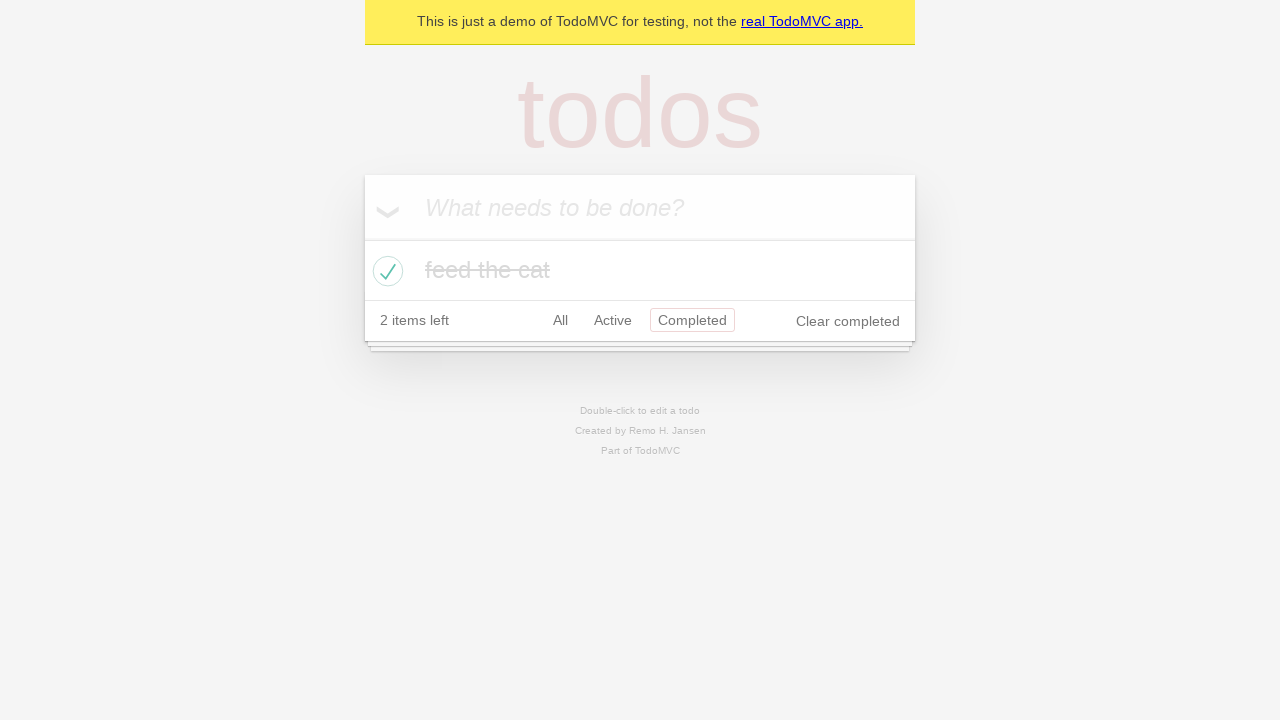

Navigated back to 'Active' filter using browser back button
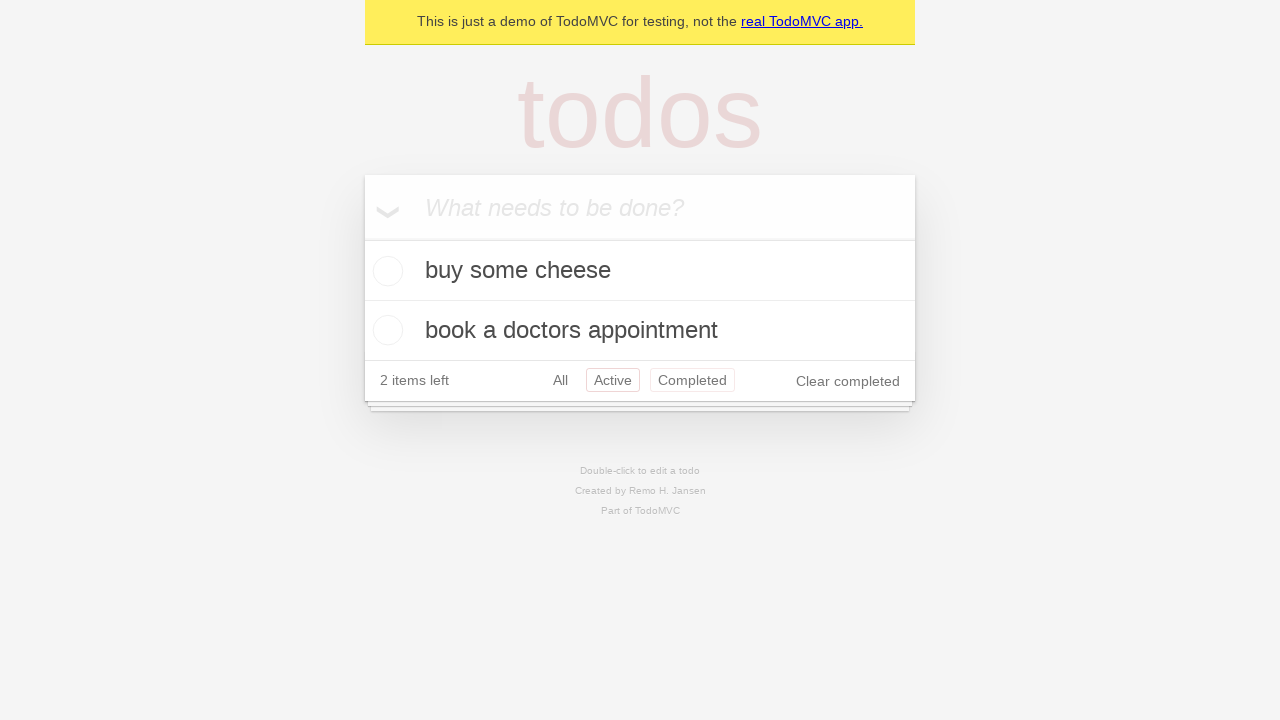

Navigated back to 'All' filter using browser back button
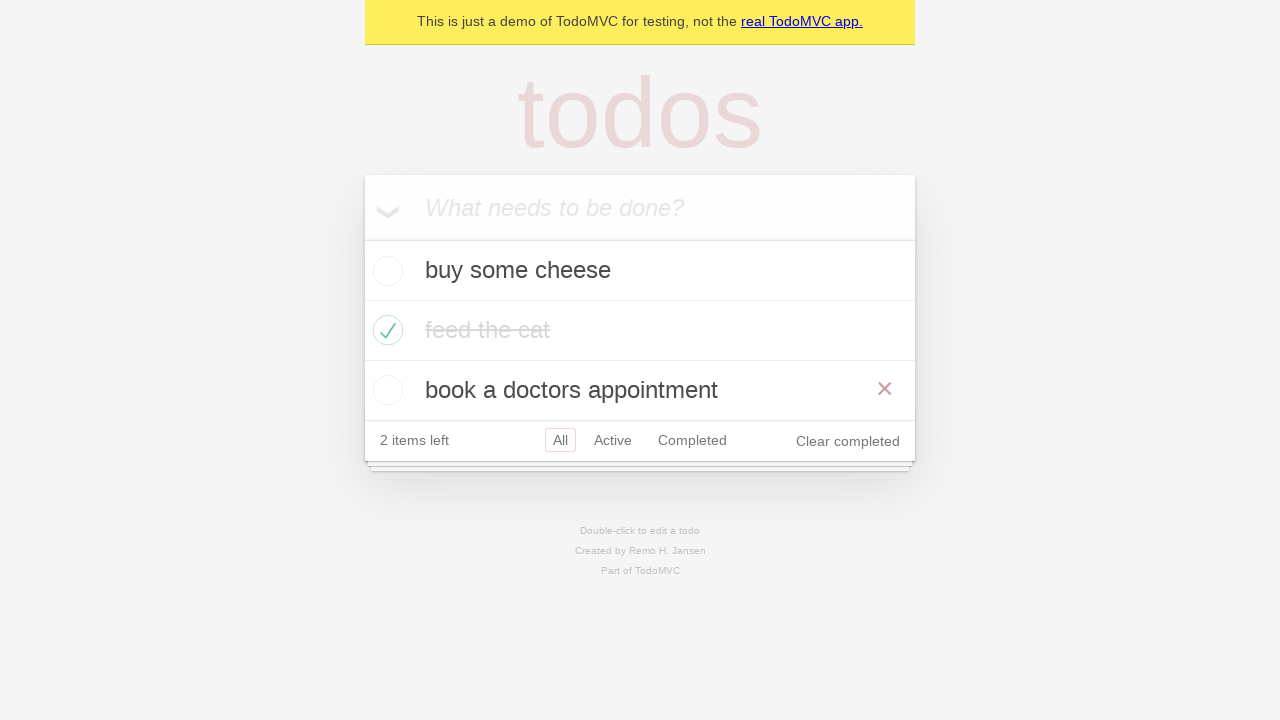

Waited for todo items to be visible after navigation
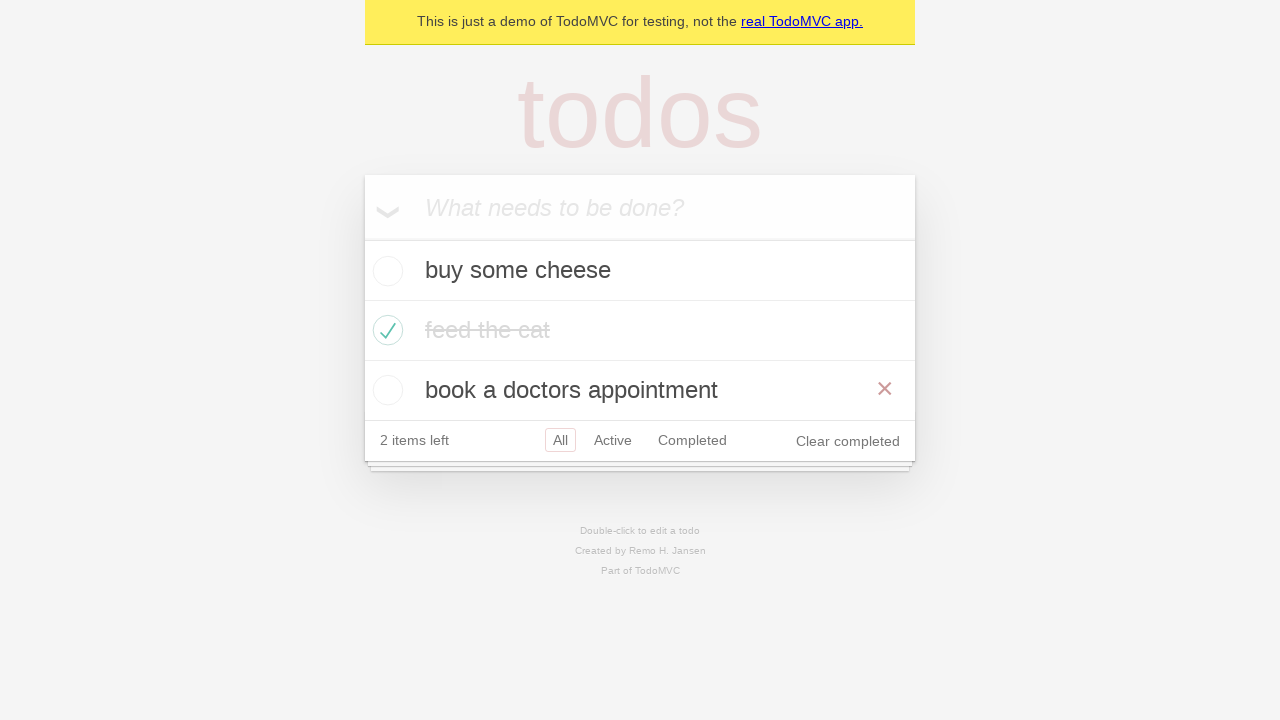

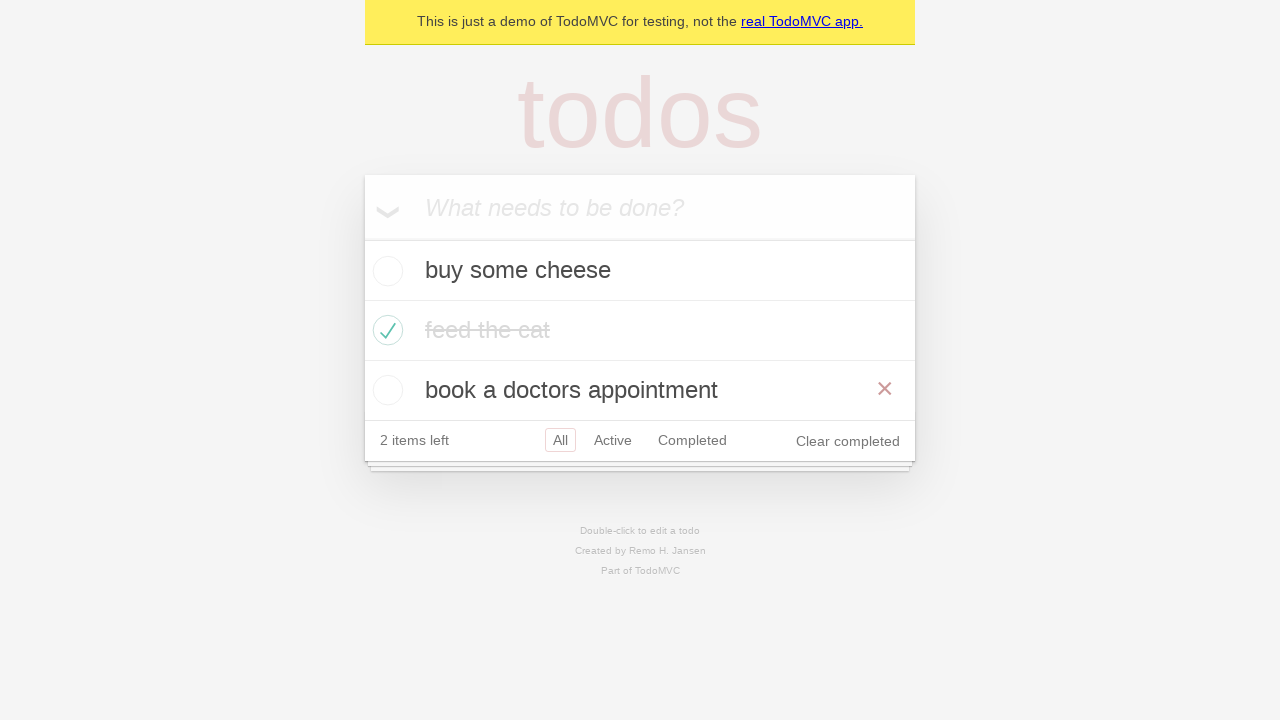